Navigates to the Demoblaze demo e-commerce site and verifies that navigation links are present on the page

Starting URL: https://www.demoblaze.com/index.html

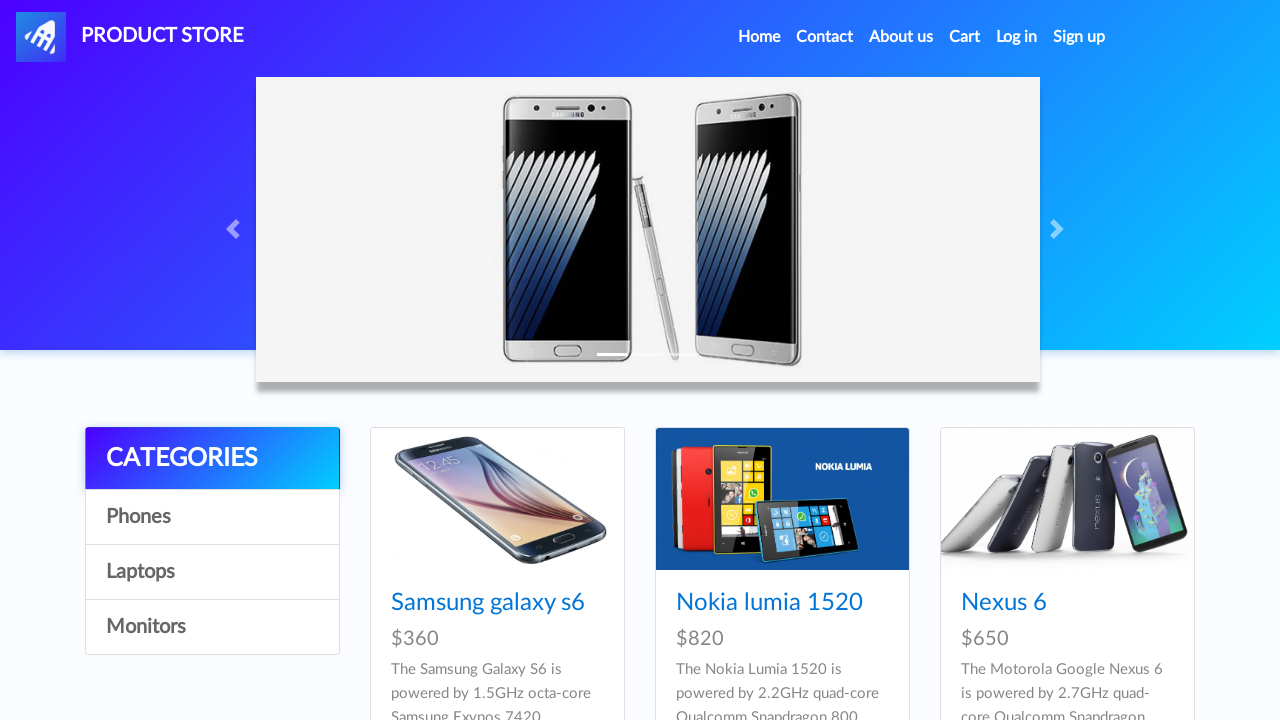

Waited for navigation links to load on Demoblaze homepage
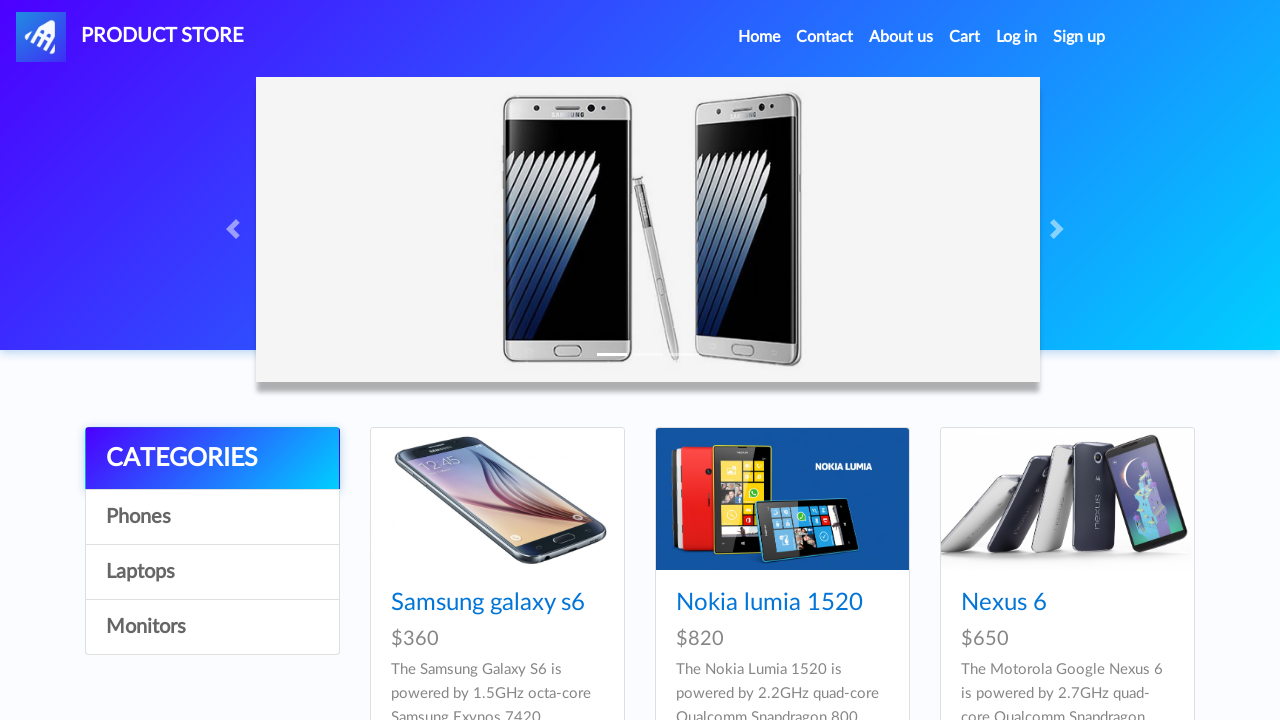

Located all navigation links on the page
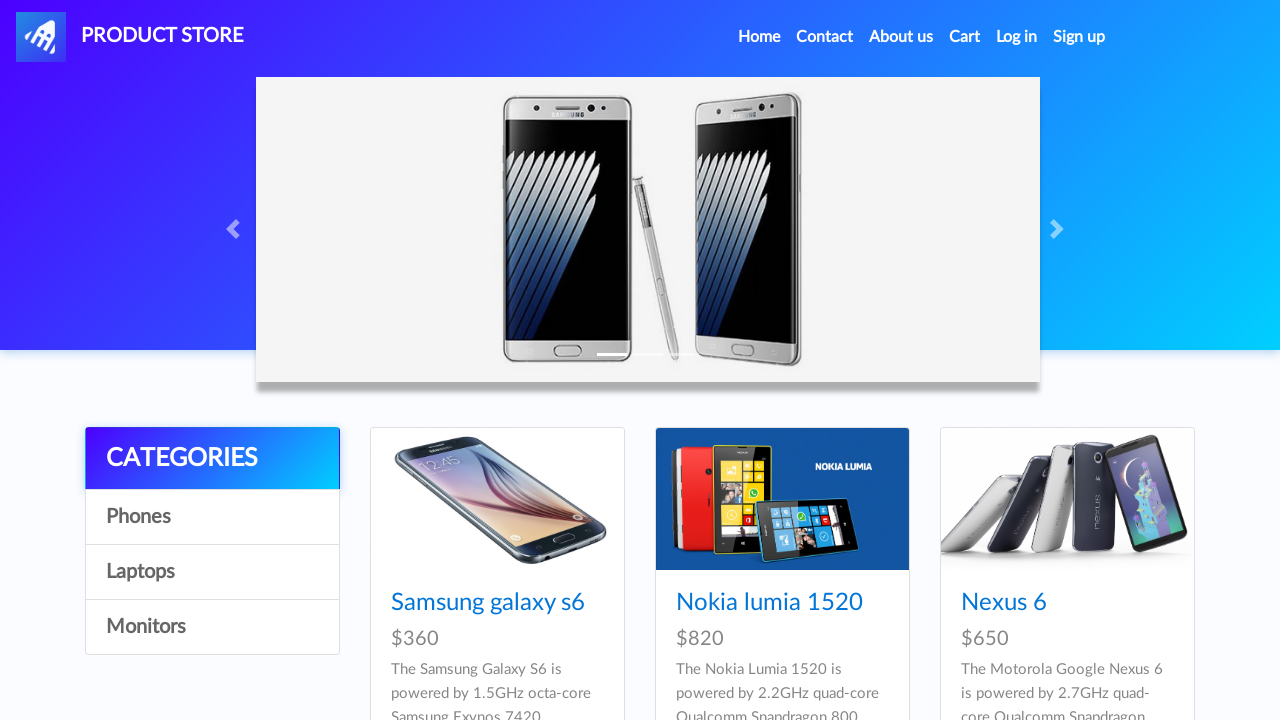

Verified that 33 navigation links are present on the page
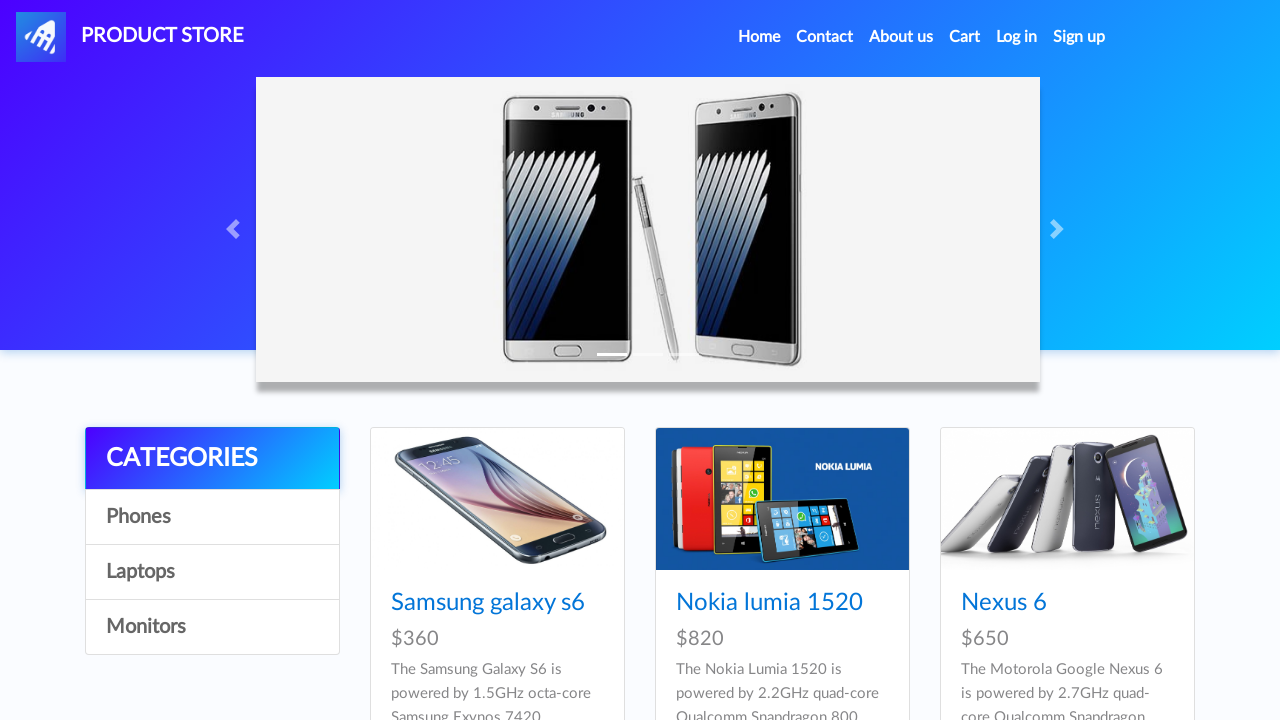

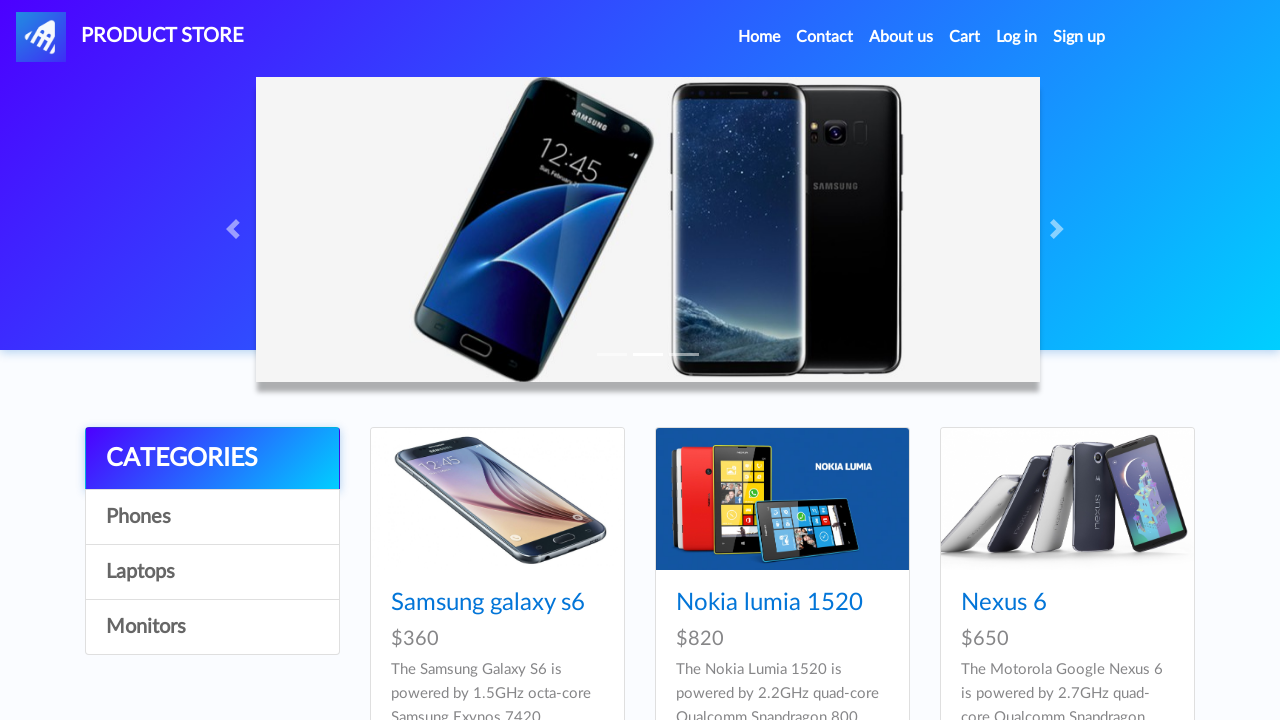